Navigates to the JS section of the blog by clicking the JS link and verifies the page URL and heading

Starting URL: https://htmlacademy.ru/blog/junior

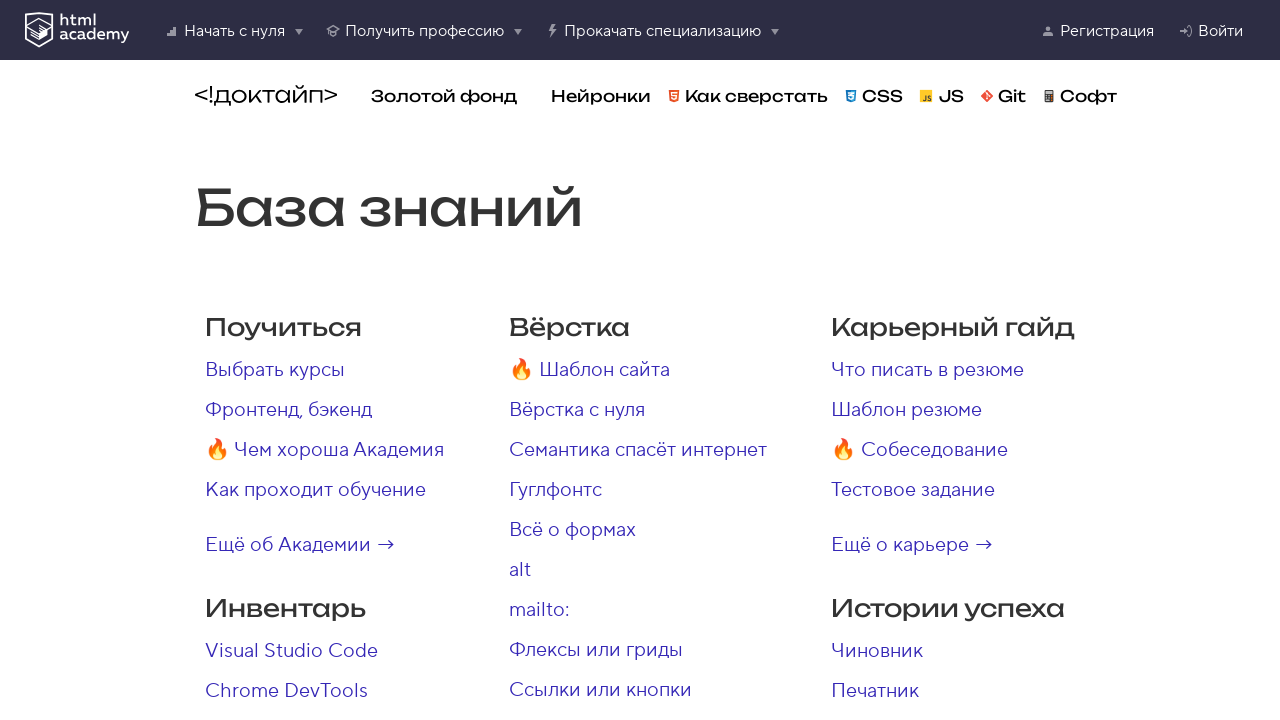

Clicked on JS link in the blog navigation at (942, 96) on internal:role=link[name="JS"s]
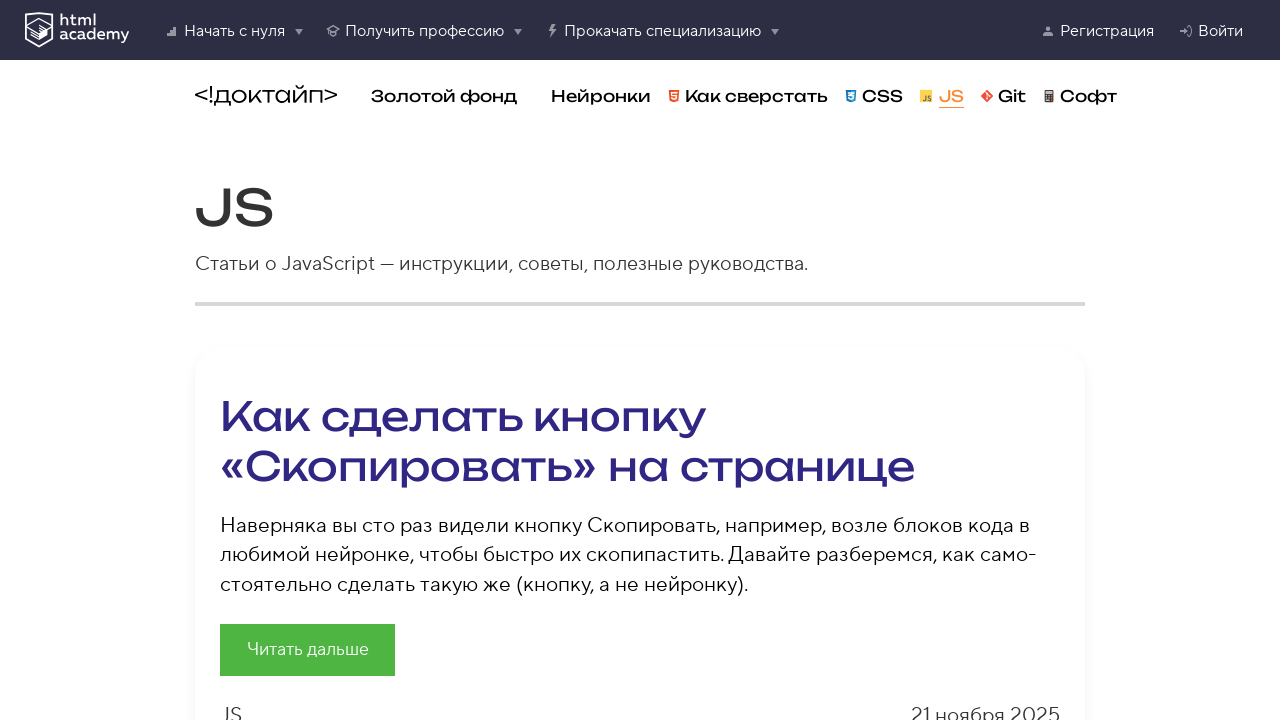

Navigated to JS section of the blog at https://htmlacademy.ru/blog/js
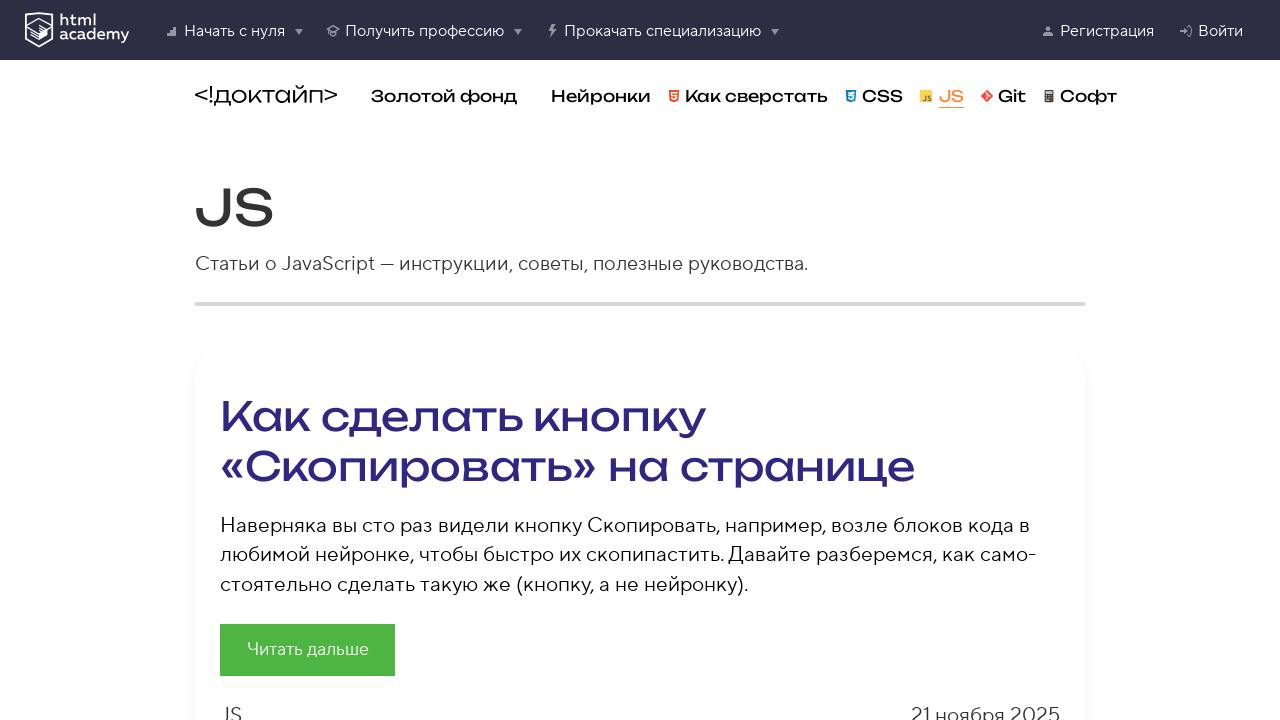

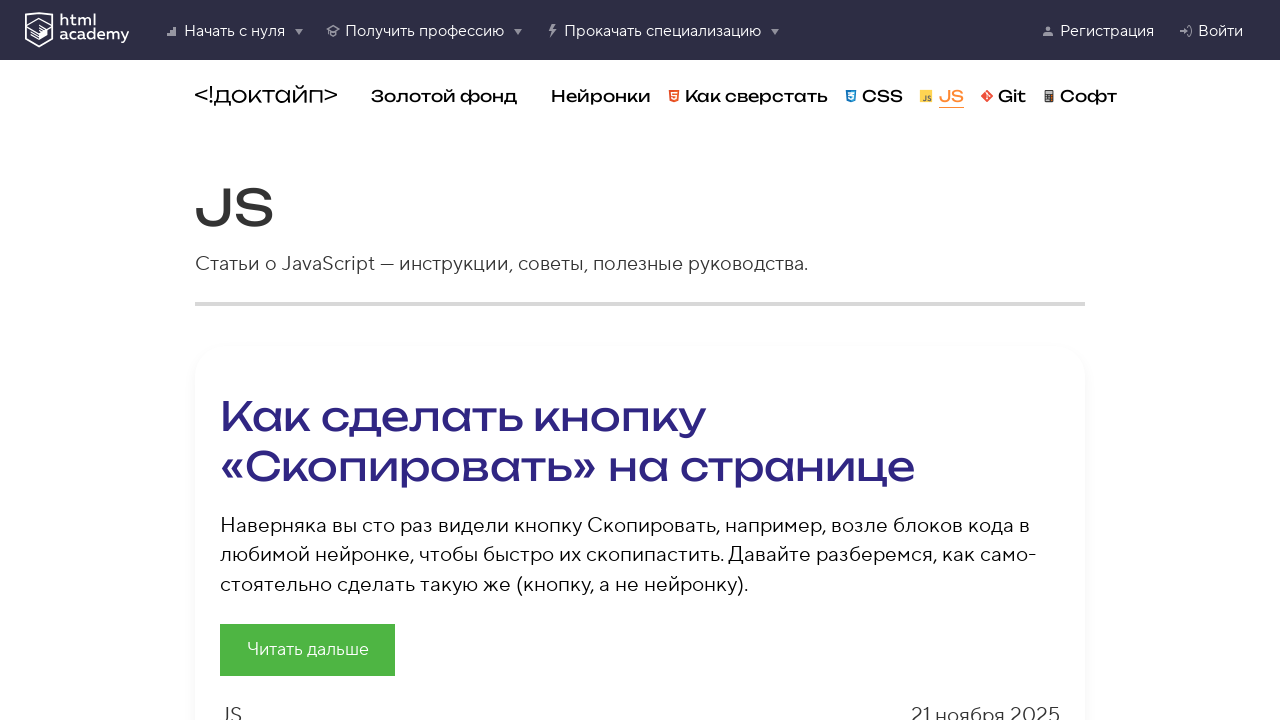